Tests a web form by entering text into a text box and clicking the submit button

Starting URL: https://www.selenium.dev/selenium/web/web-form.html

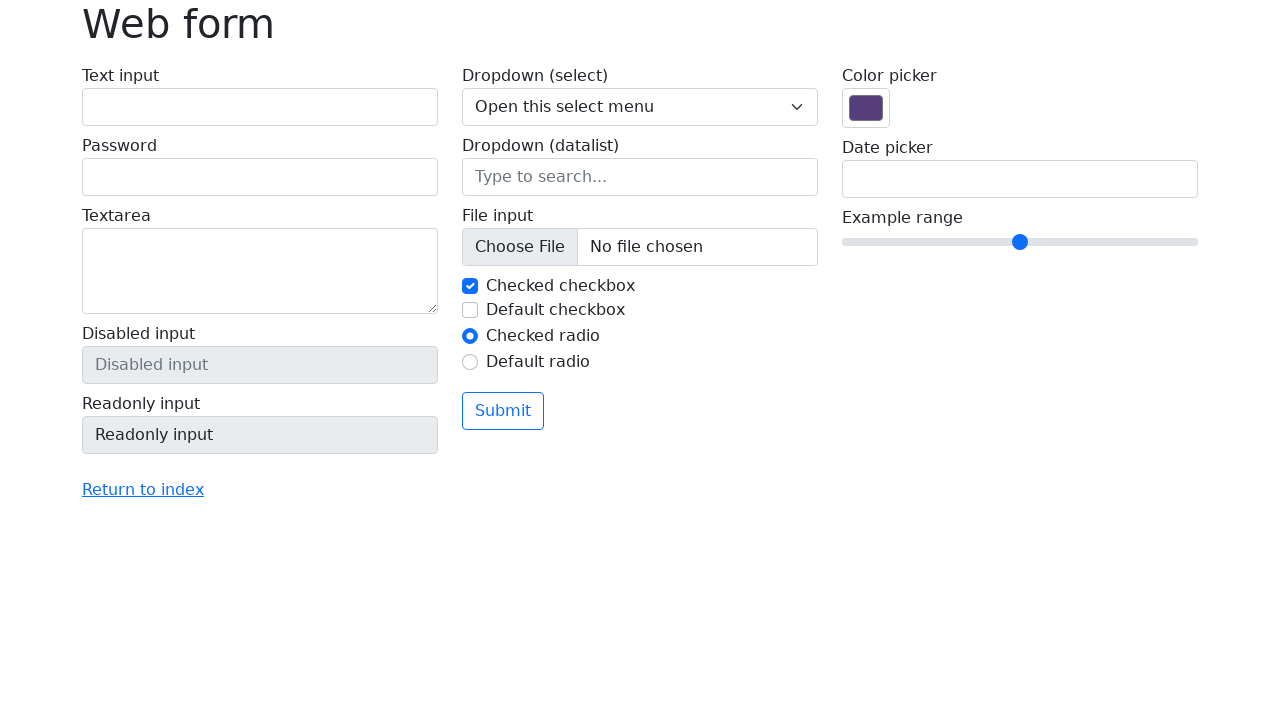

Filled text box with 'Selenium' on input[name='my-text']
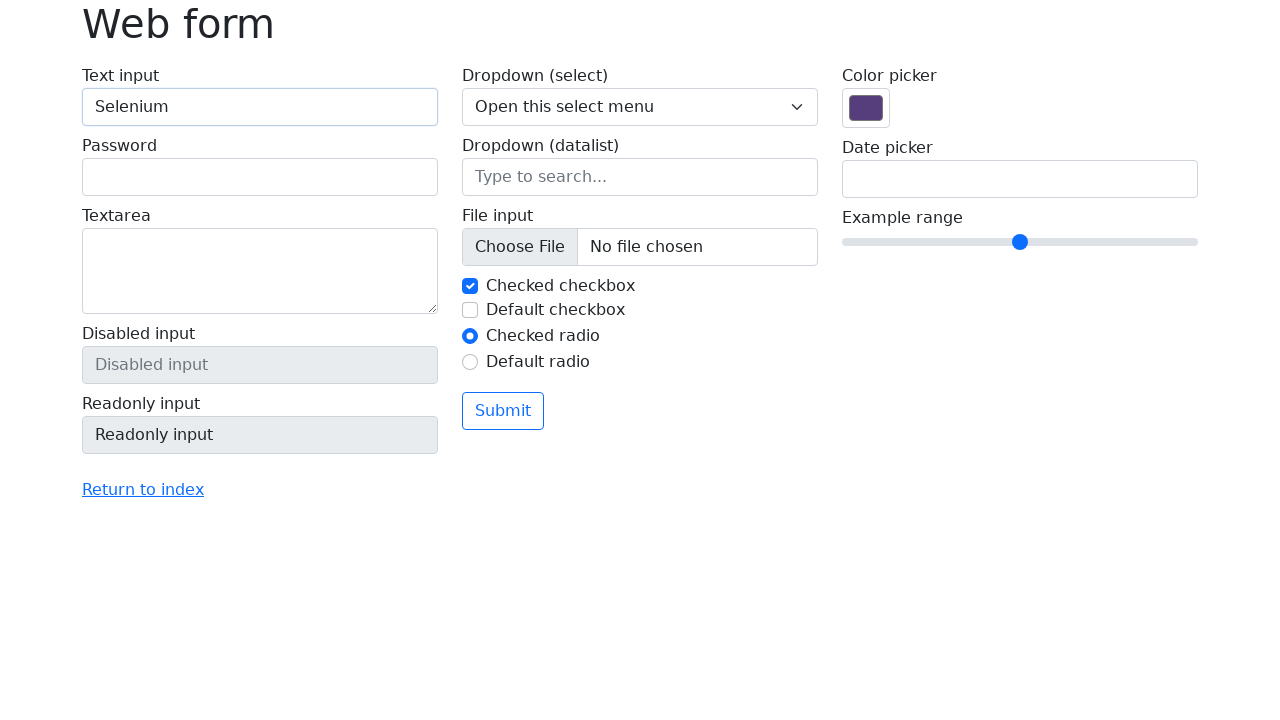

Clicked the submit button at (503, 411) on button
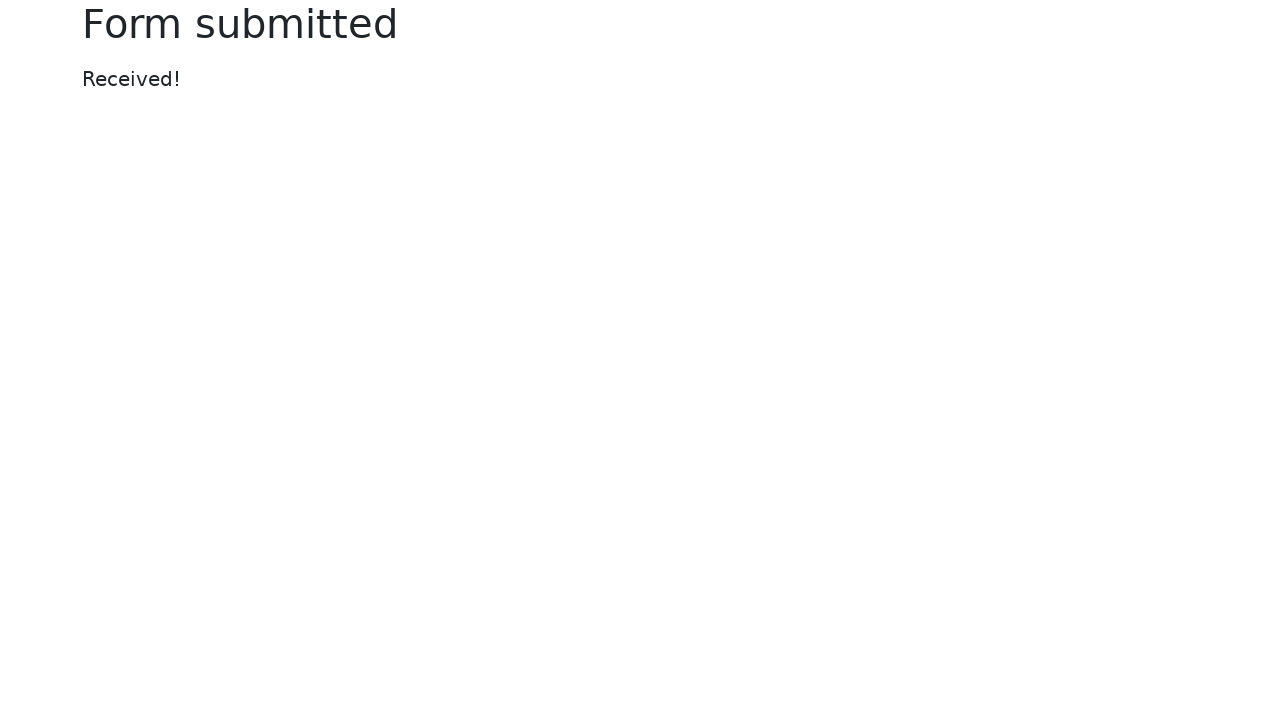

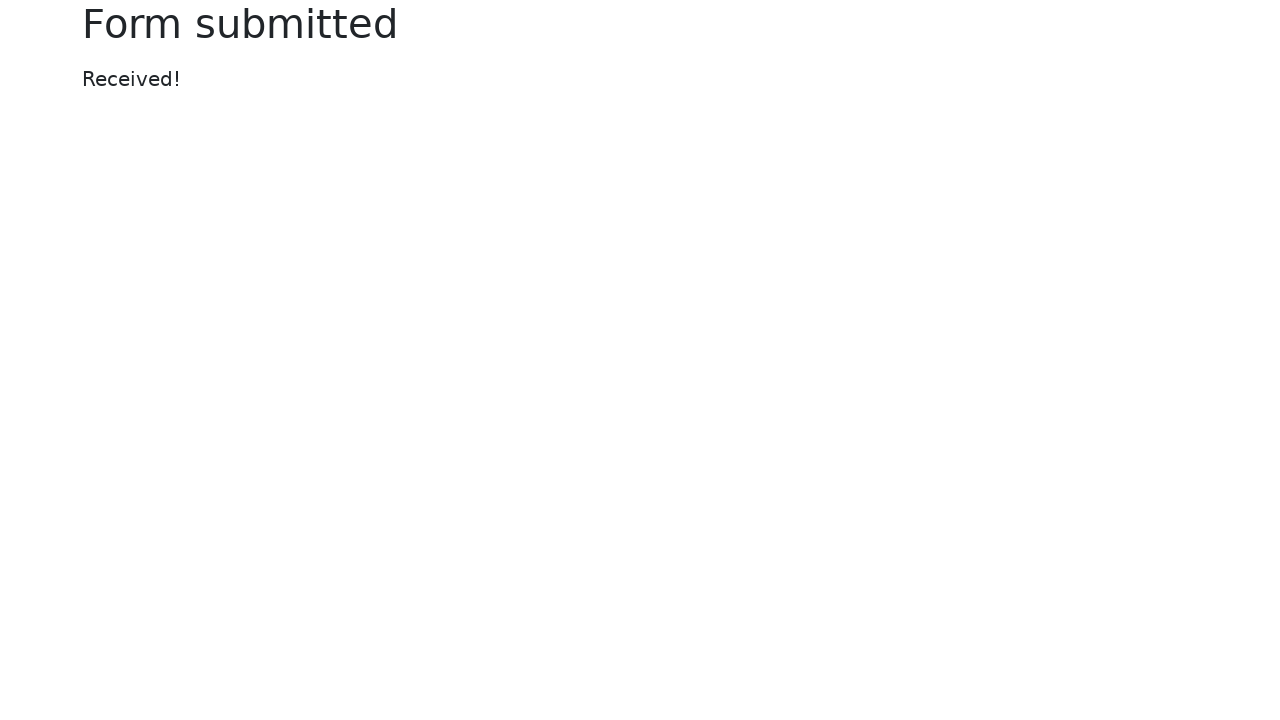